Tests the search filter functionality on an offers table by searching for "Brinjal" and verifying the filtered results

Starting URL: https://rahulshettyacademy.com/seleniumPractise/#/offers

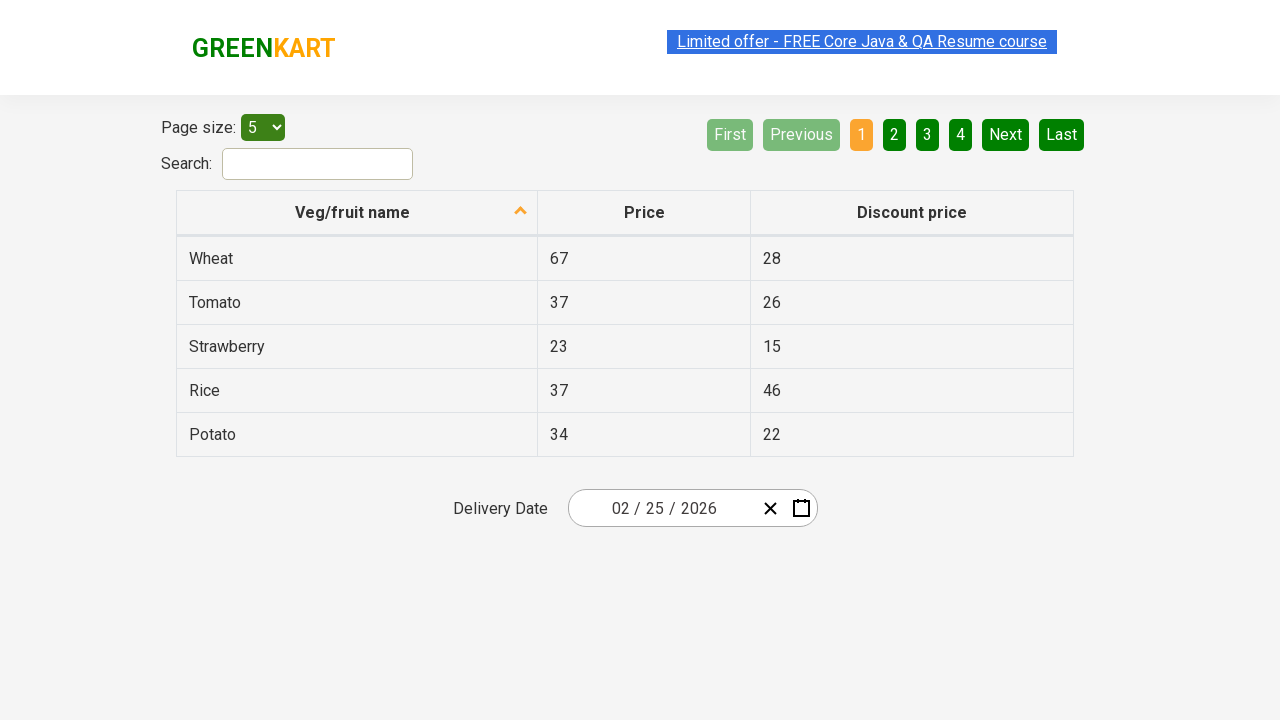

Entered 'Brinjal' in the search field on #search-field
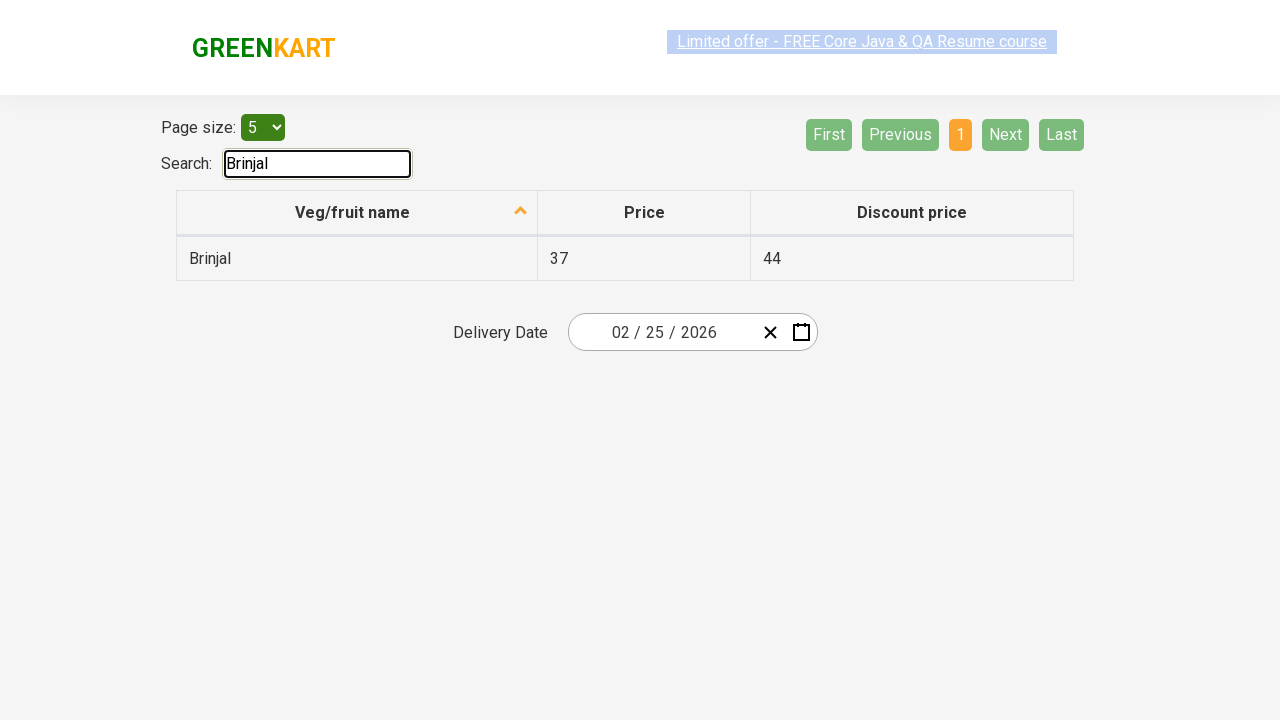

Waited for filtering to complete
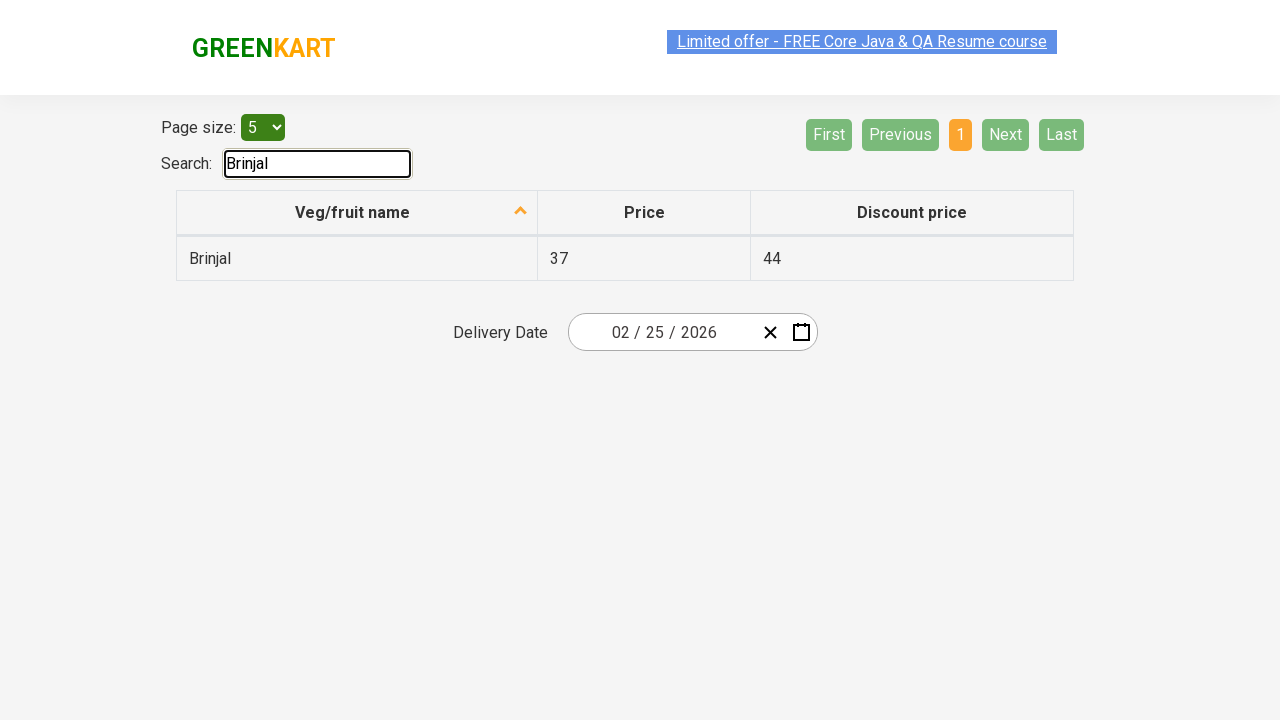

Retrieved all filtered table rows
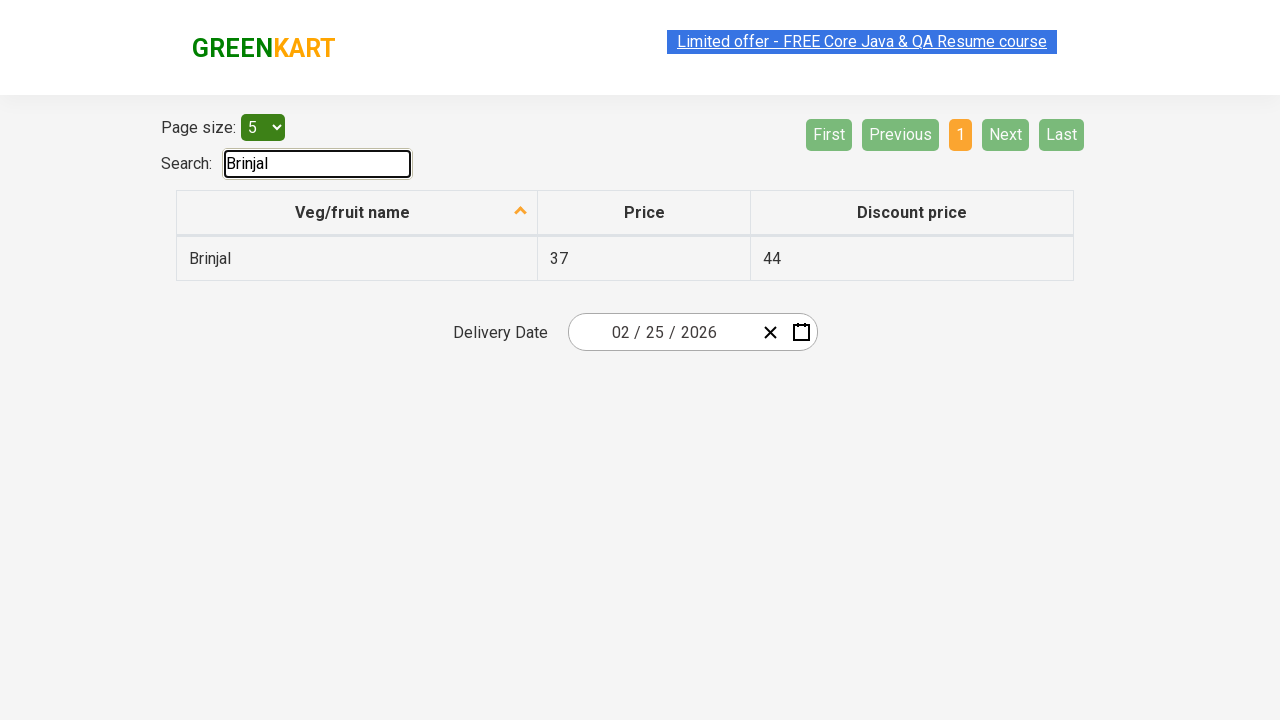

Verified filtered result contains 'Brinjal': Brinjal
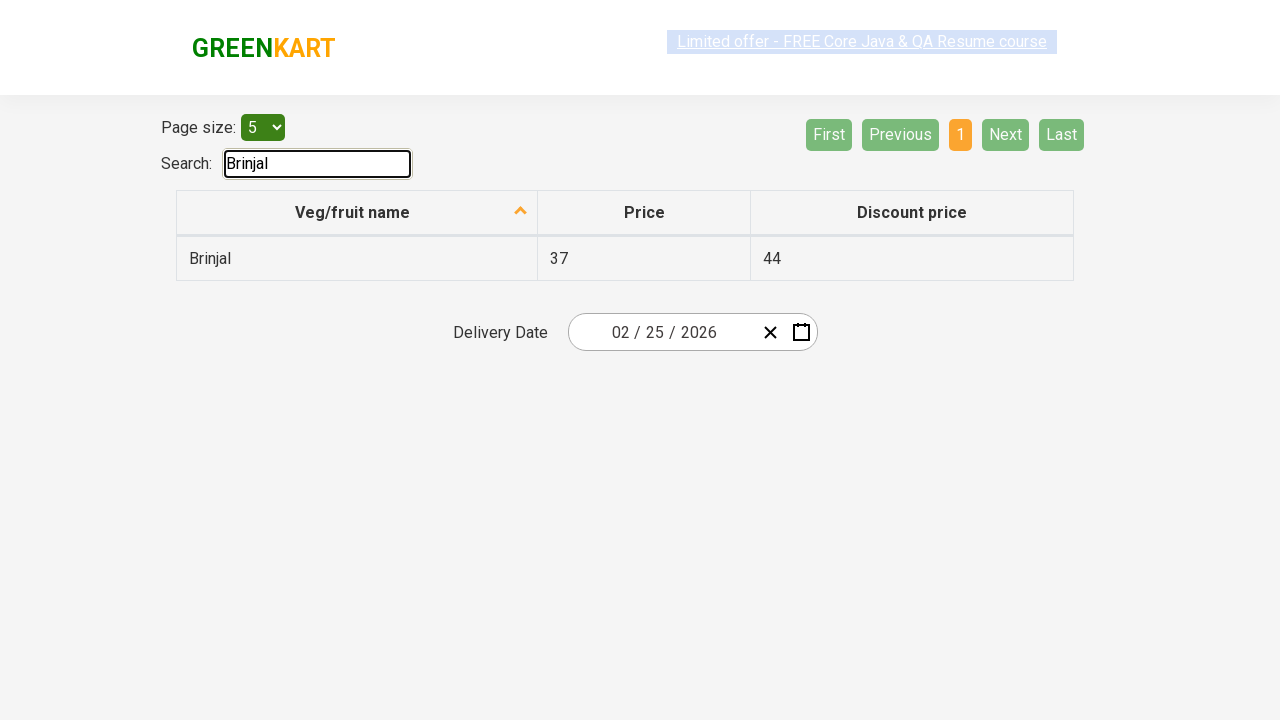

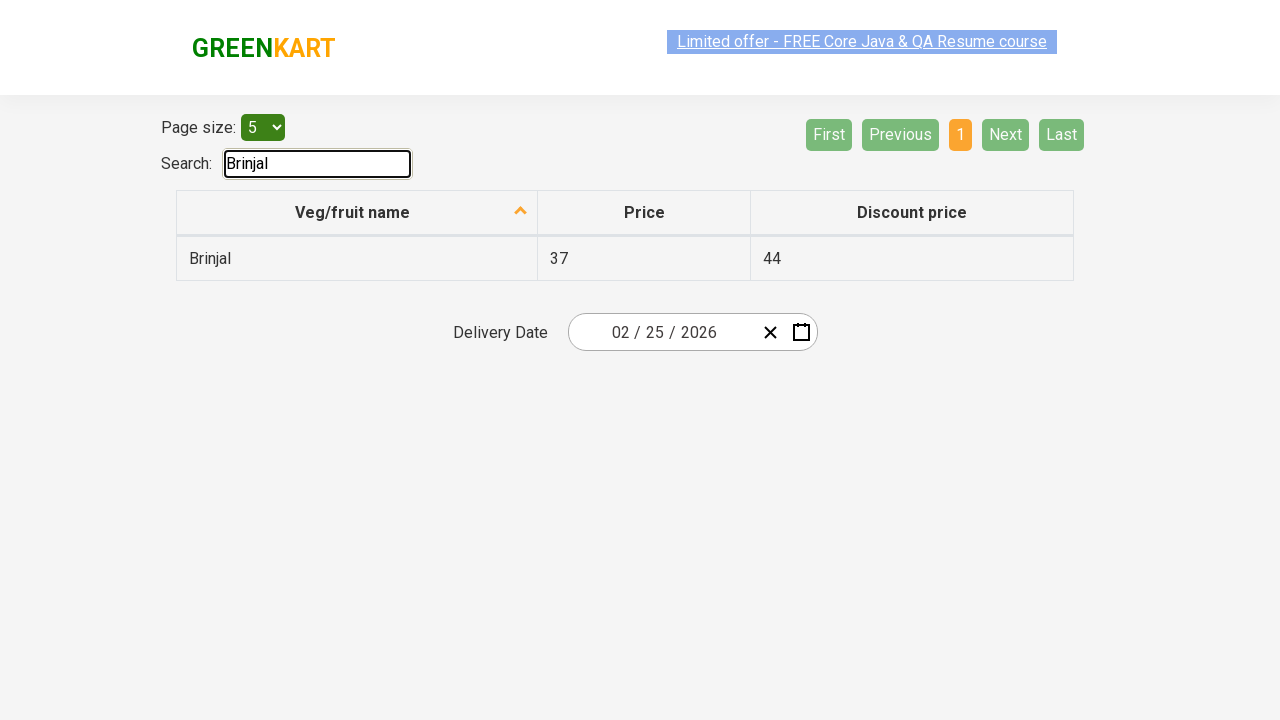